Tests jQuery UI selectable functionality by selecting multiple items using Ctrl+click combination

Starting URL: https://jqueryui.com/selectable/

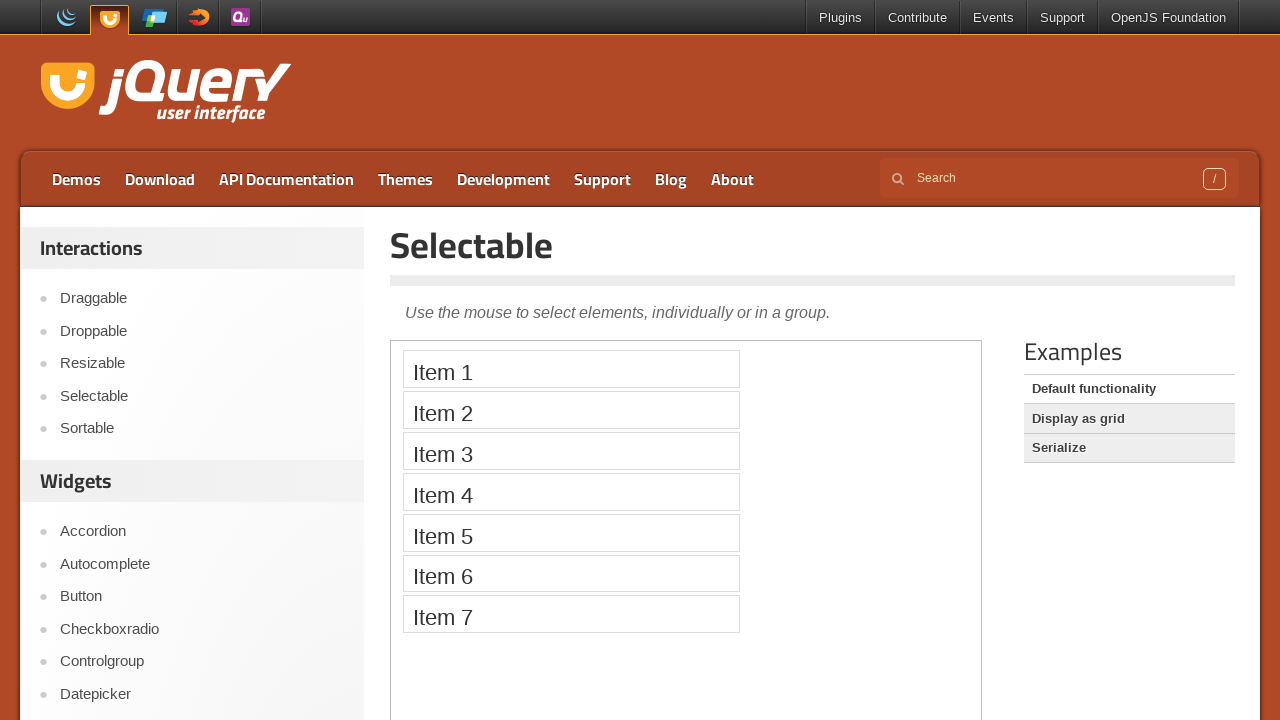

Waited for iframe body to load
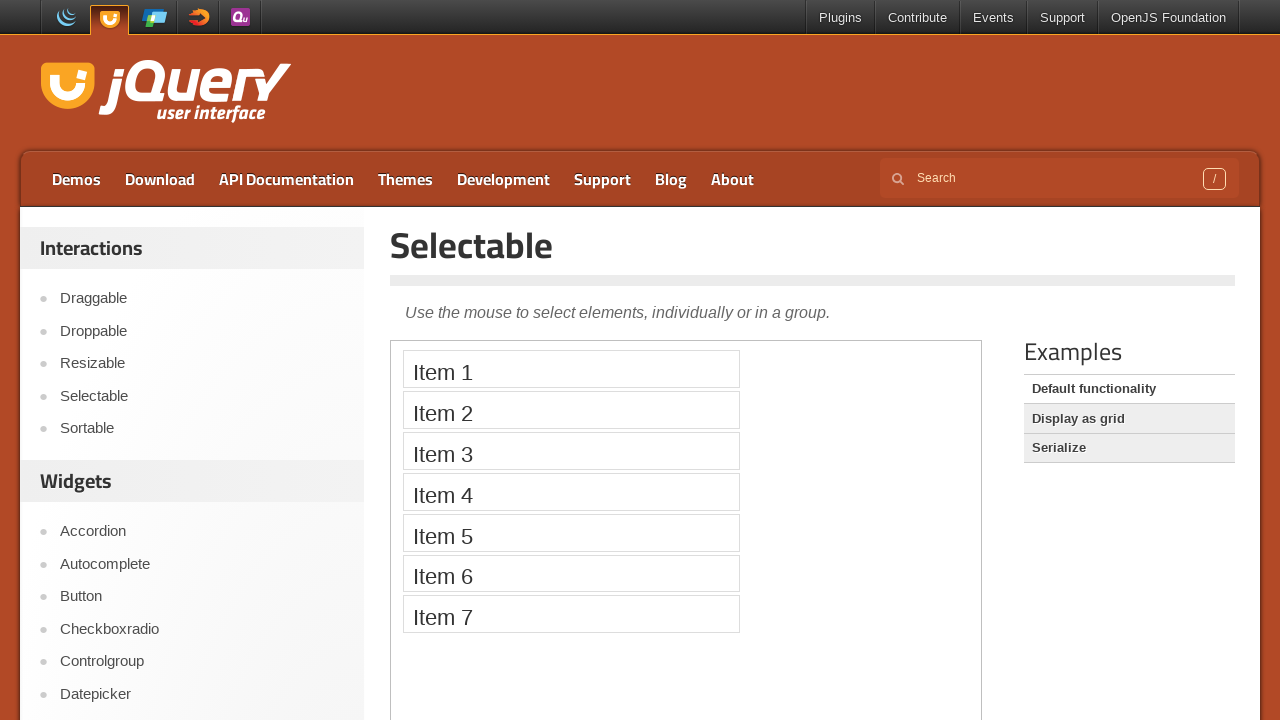

Accessed the selectable demo iframe
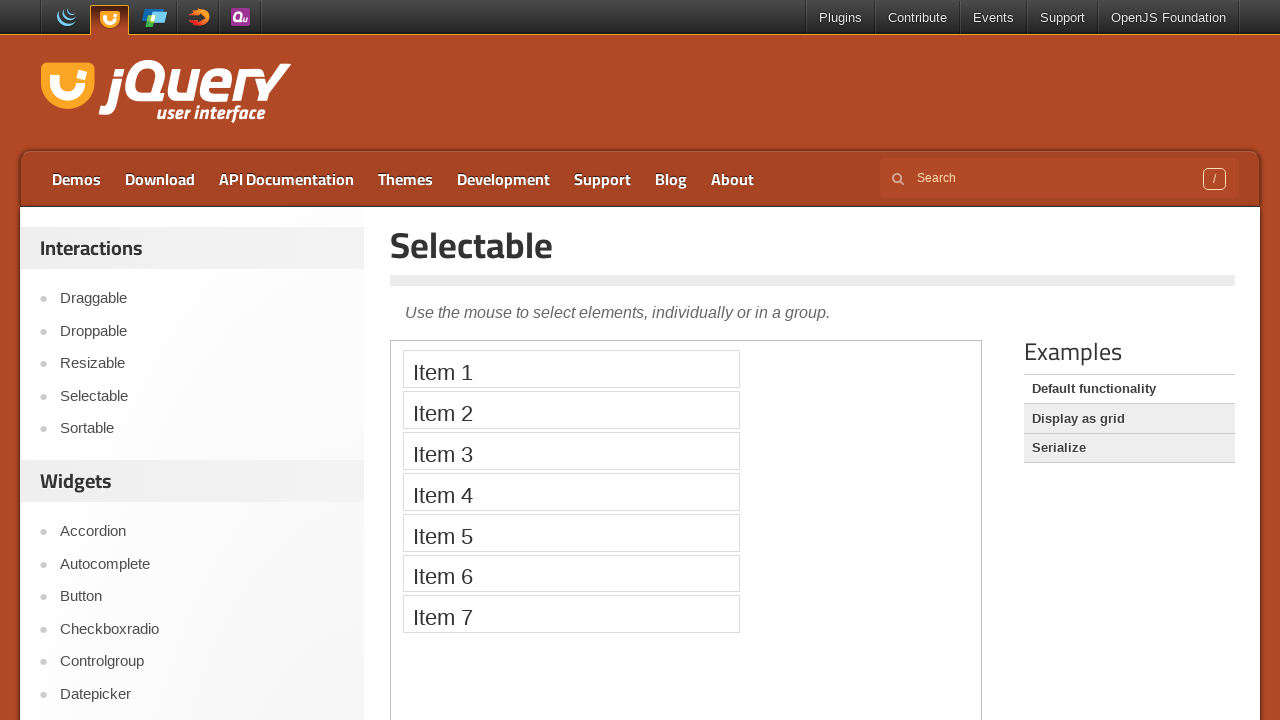

Located Item 1 element
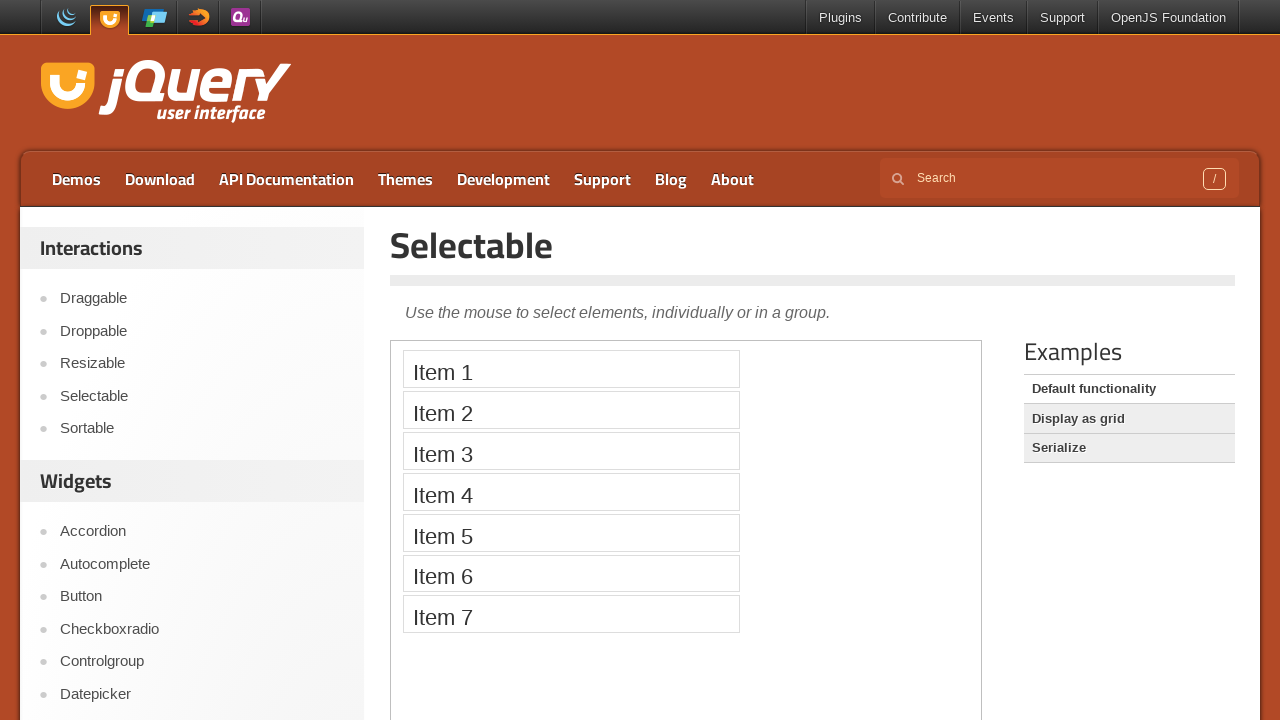

Located Item 3 element
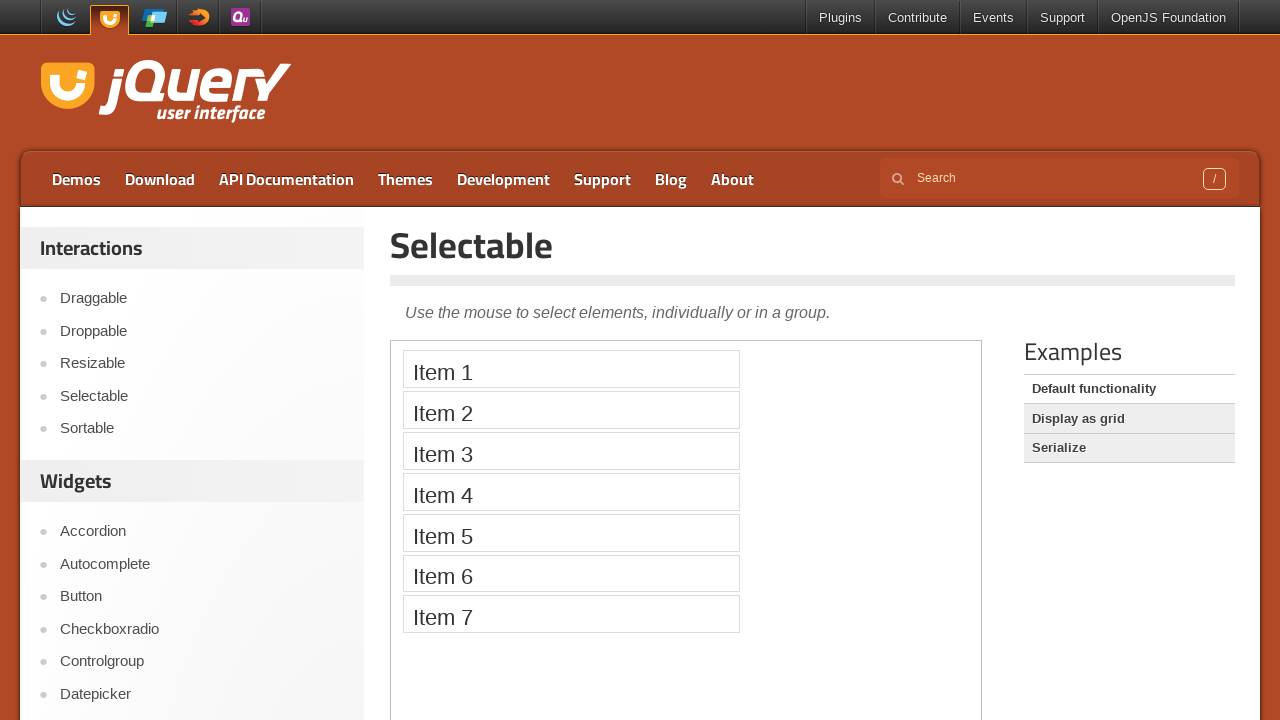

Located Item 5 element
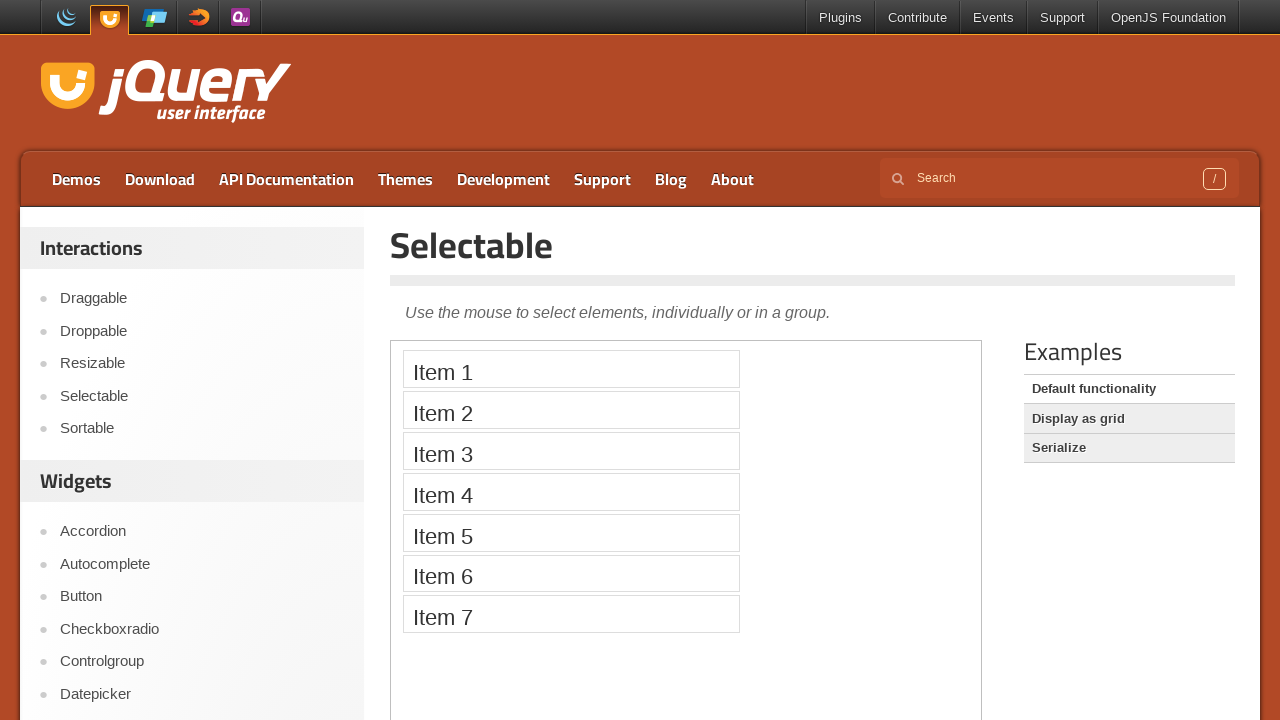

Located Item 7 element
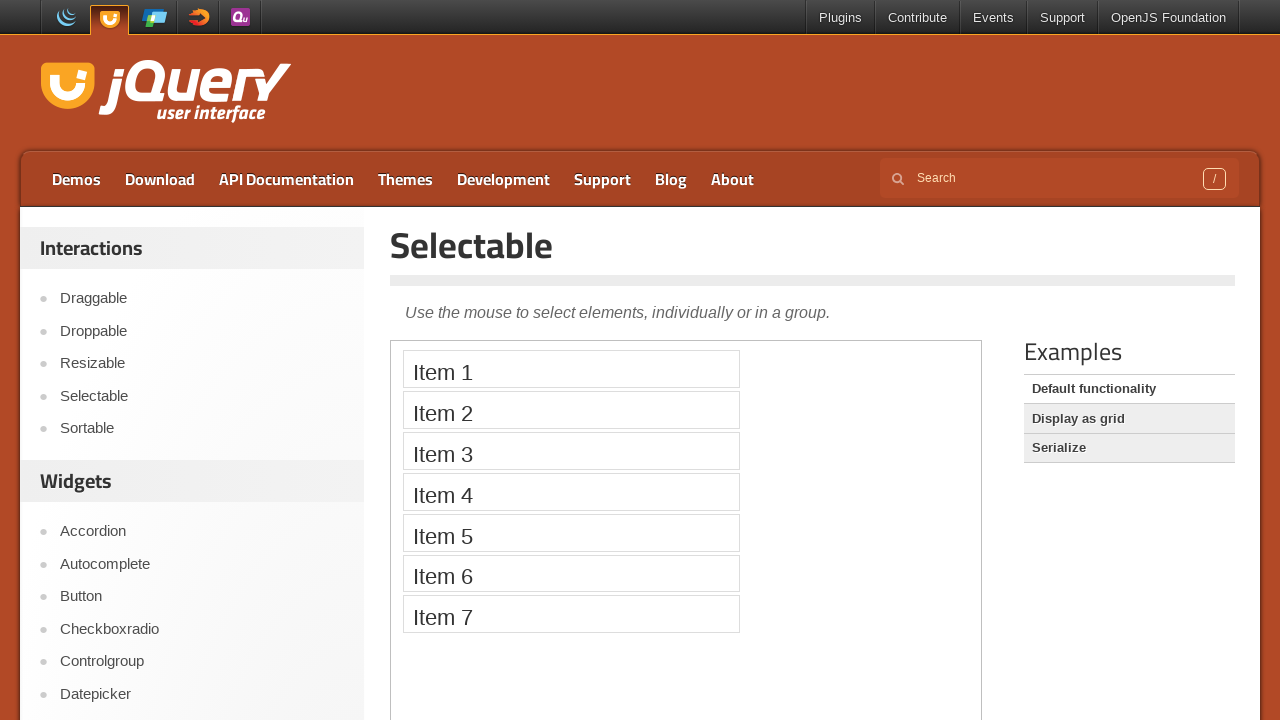

Ctrl+clicked Item 1 to select it at (571, 369) on text=Item 1
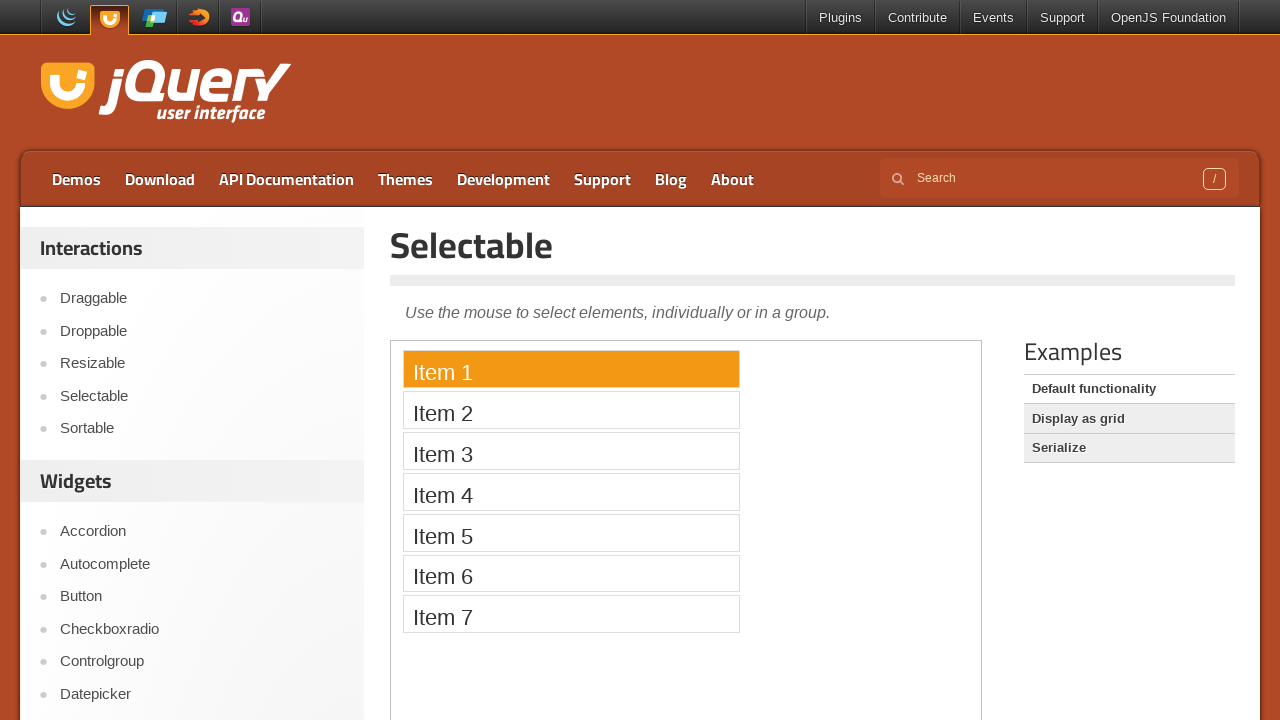

Ctrl+clicked Item 3 to add it to selection at (571, 451) on text=Item 3
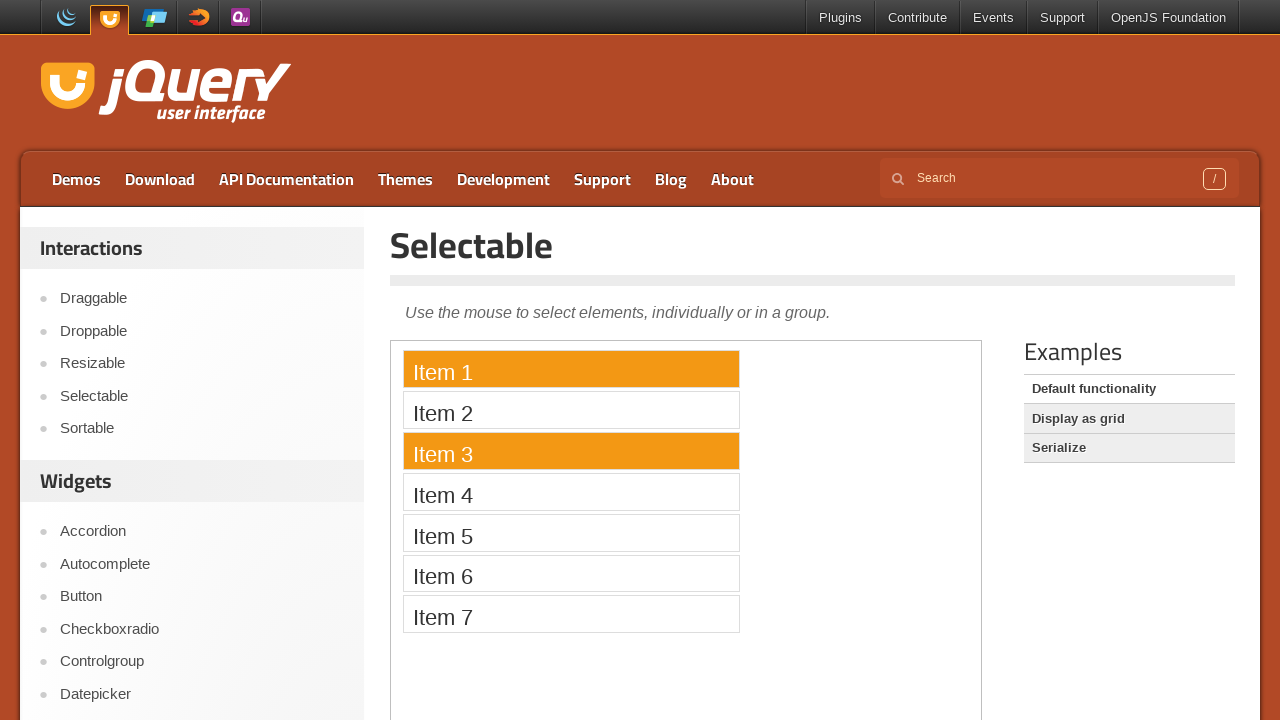

Ctrl+clicked Item 5 to add it to selection at (571, 532) on text=Item 5
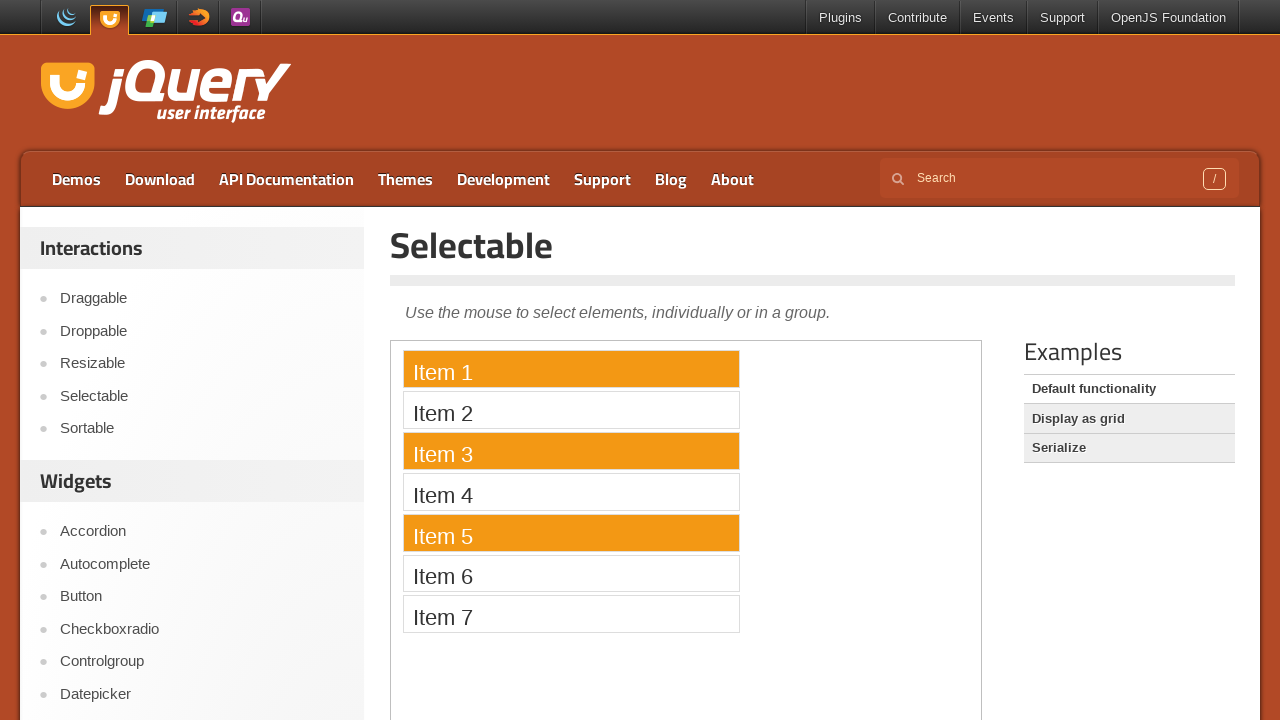

Ctrl+clicked Item 7 to add it to selection at (571, 614) on text=Item 7
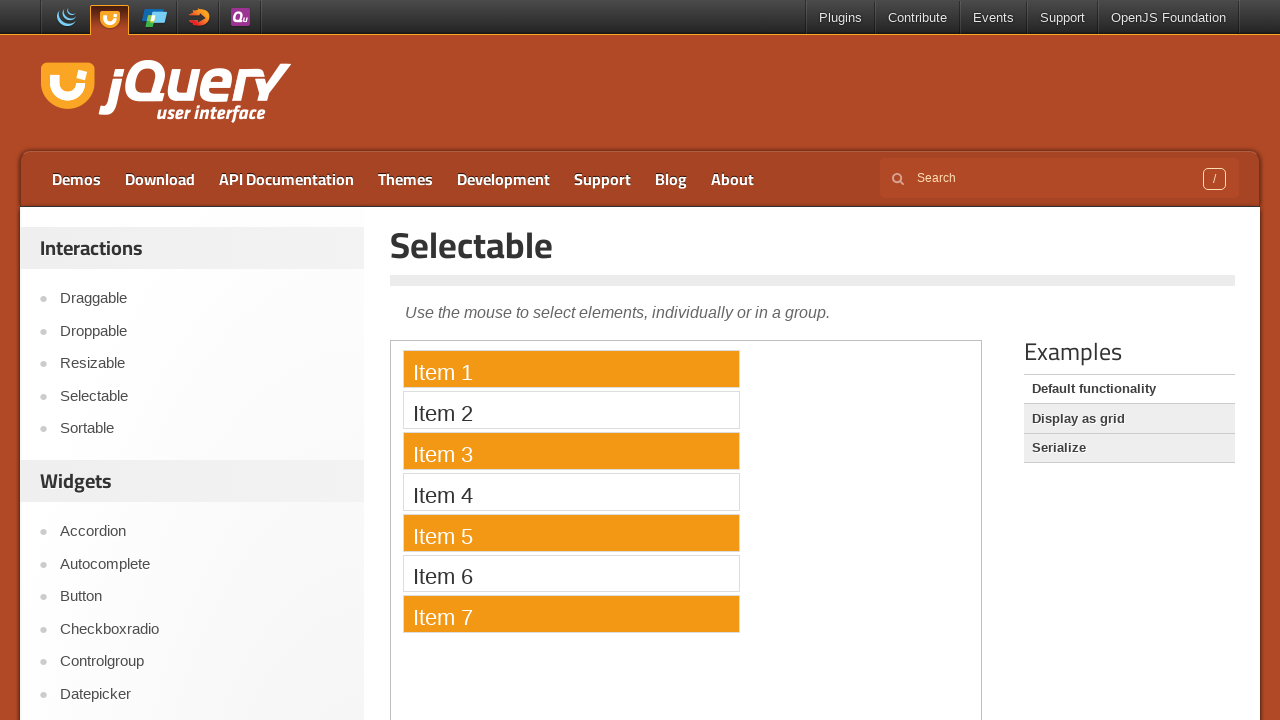

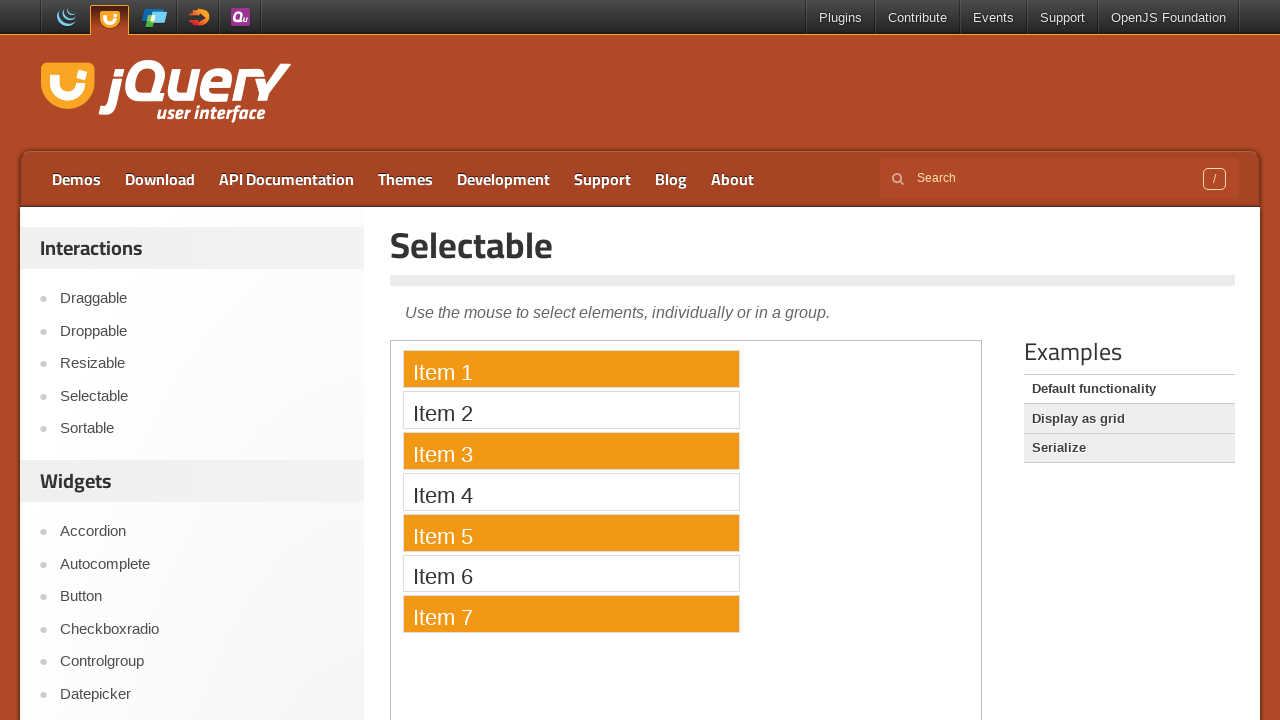